Tests drag and drop functionality on a sortable list by moving an element from one position to another

Starting URL: https://letcode.in/sortable

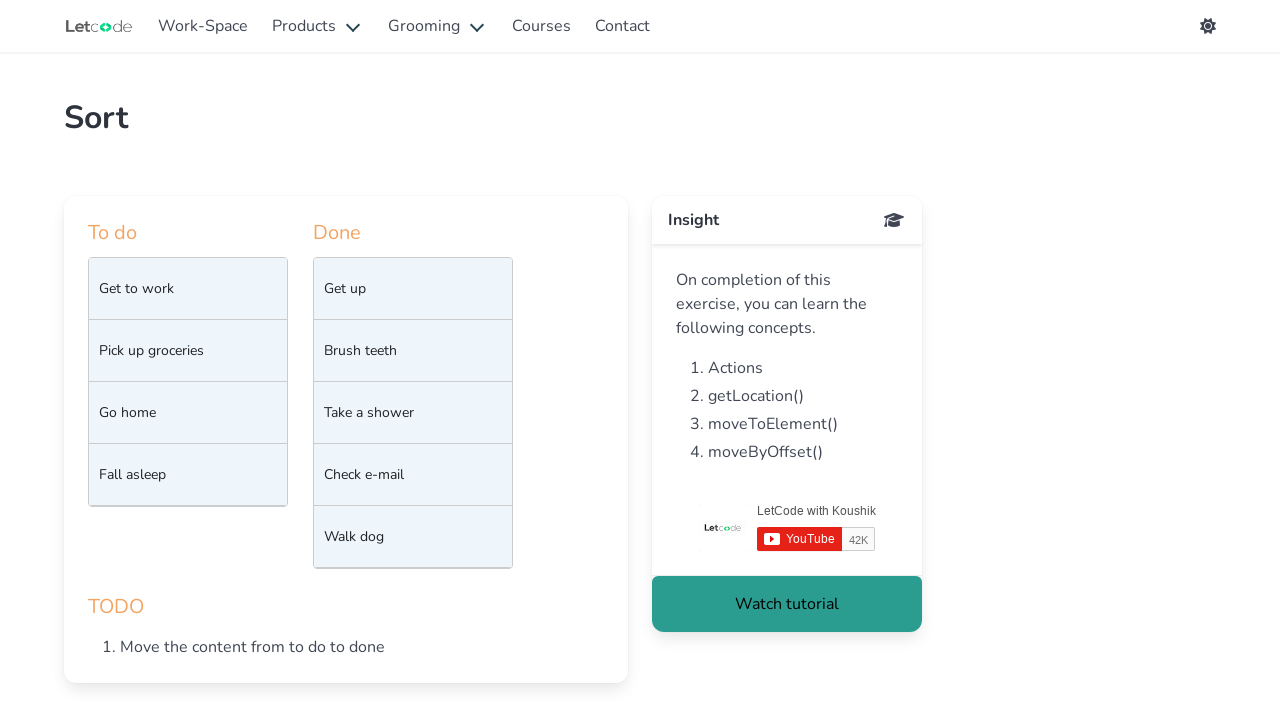

Scrolled down 350 pixels to make sortable elements visible
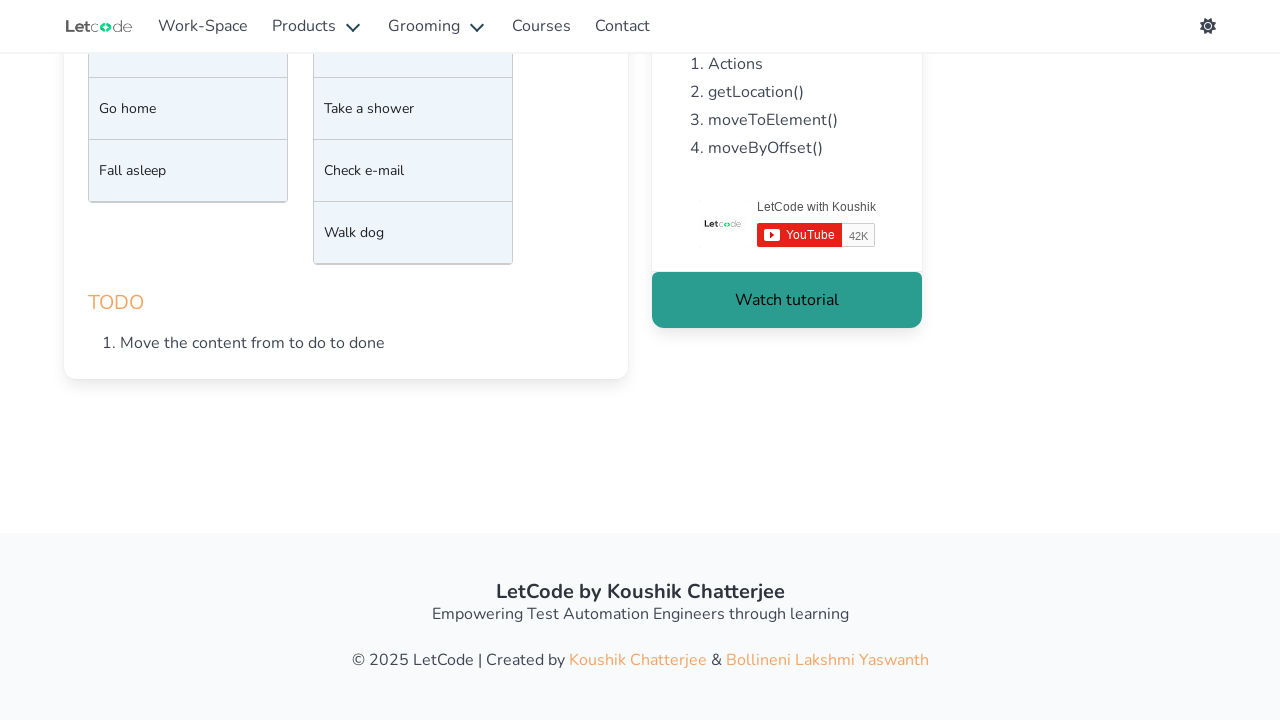

Waited 1000ms for sortable elements to load
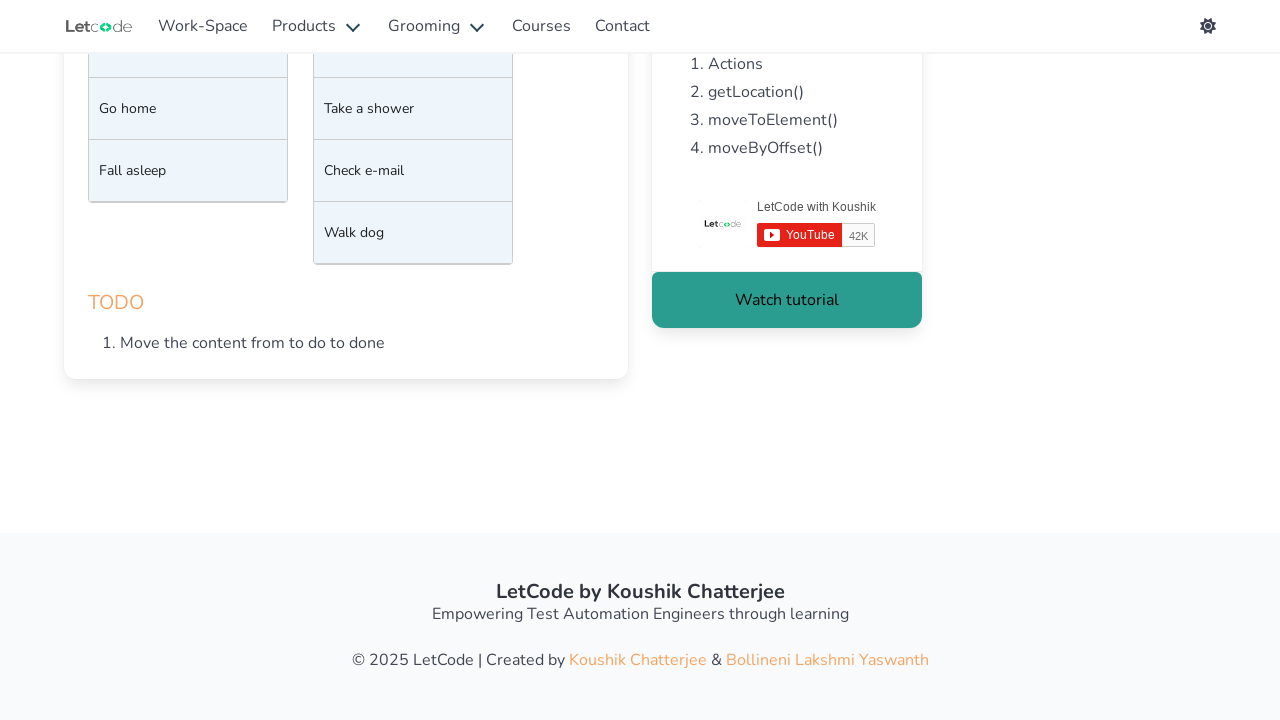

Retrieved all sortable items from the container
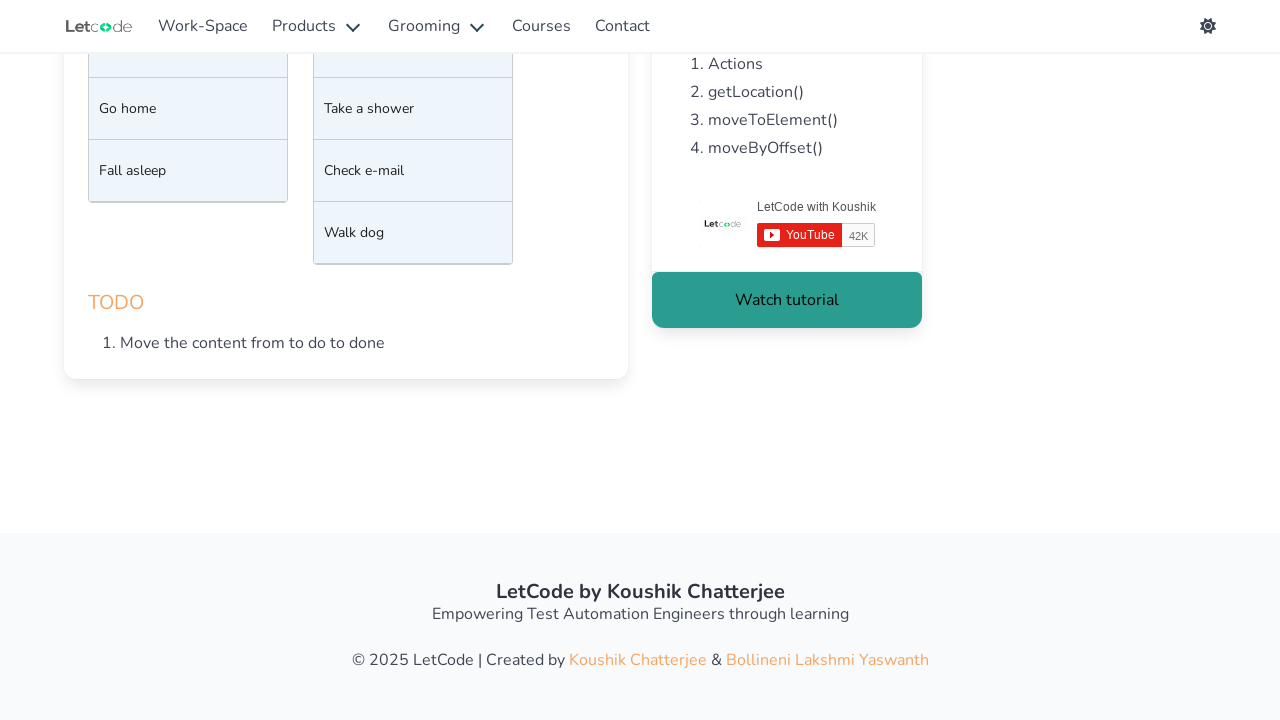

Located third item and first item for drag and drop operation
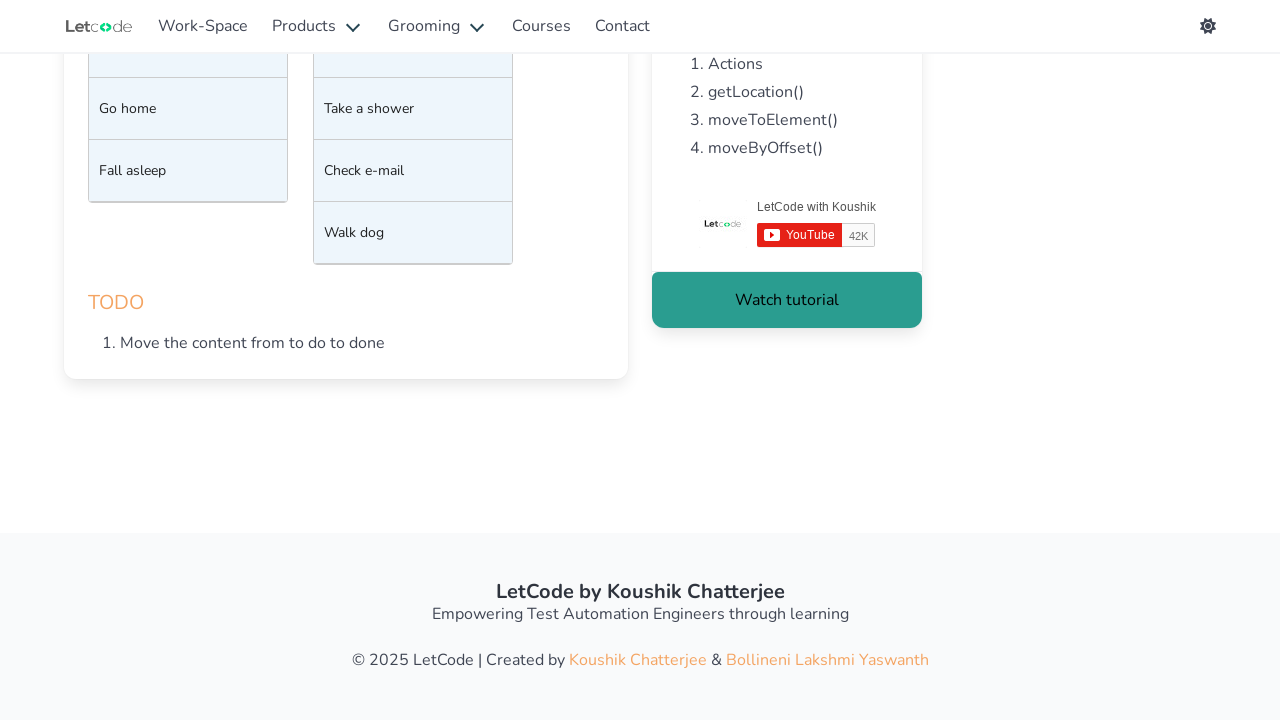

Dragged third item to first position in sortable list at (188, 289)
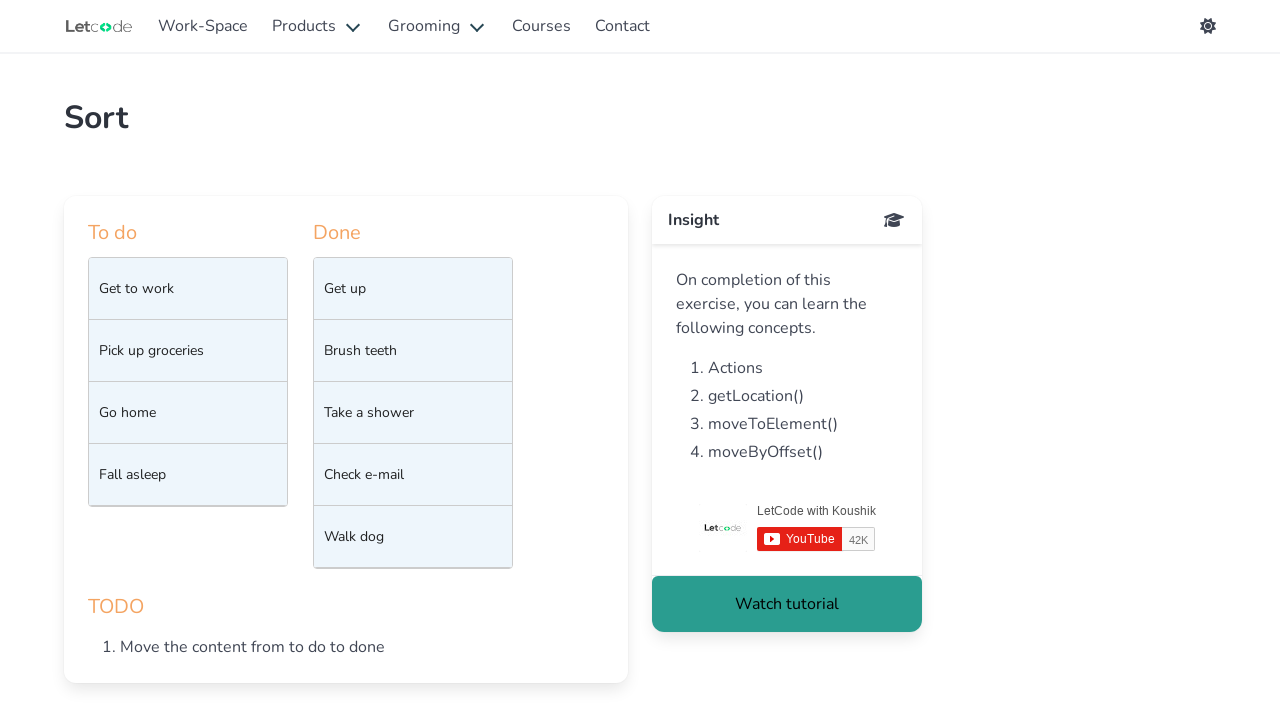

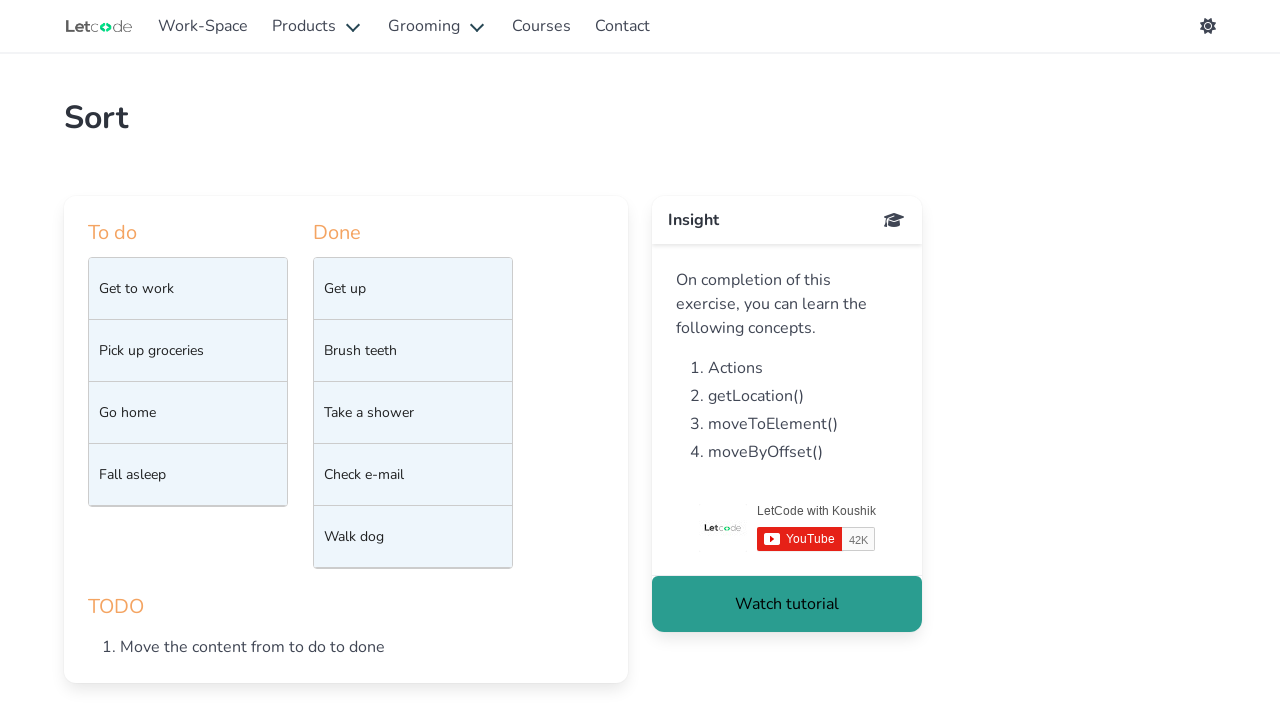